Tests hover functionality by moving the mouse over different images and verifying that the correct user name text appears for each image

Starting URL: https://the-internet.herokuapp.com/hovers

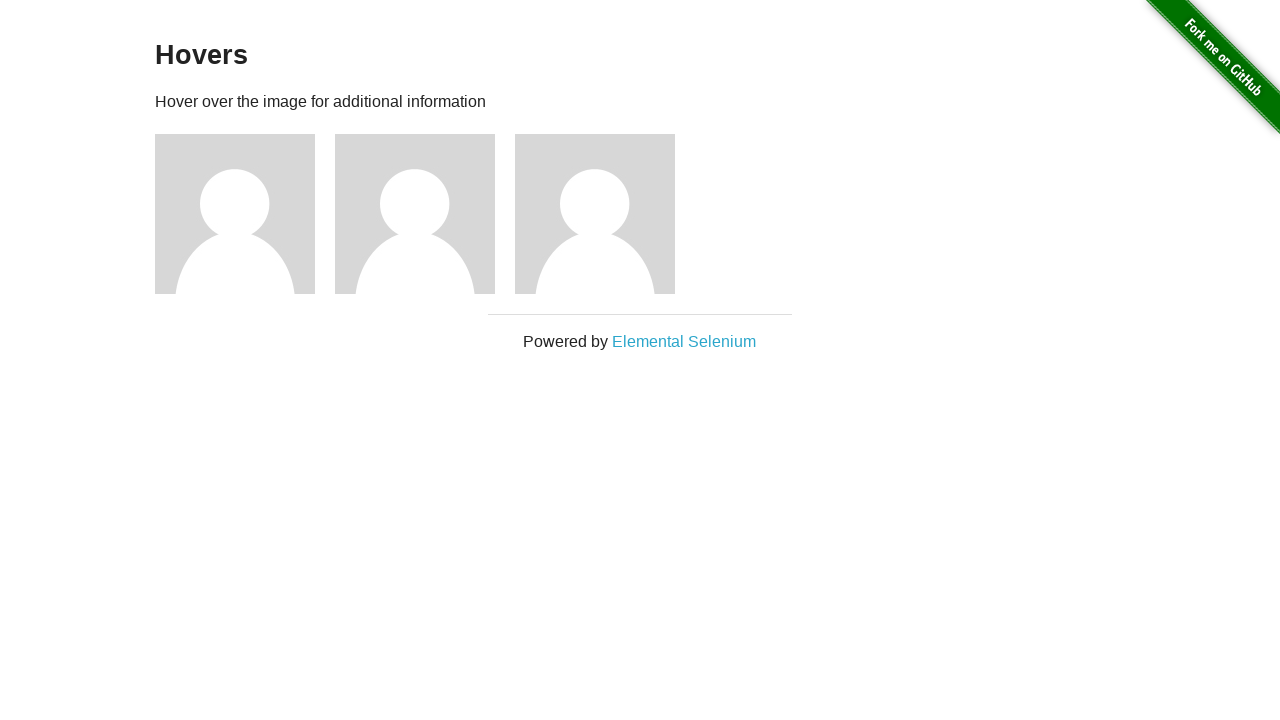

Navigated to hover test page
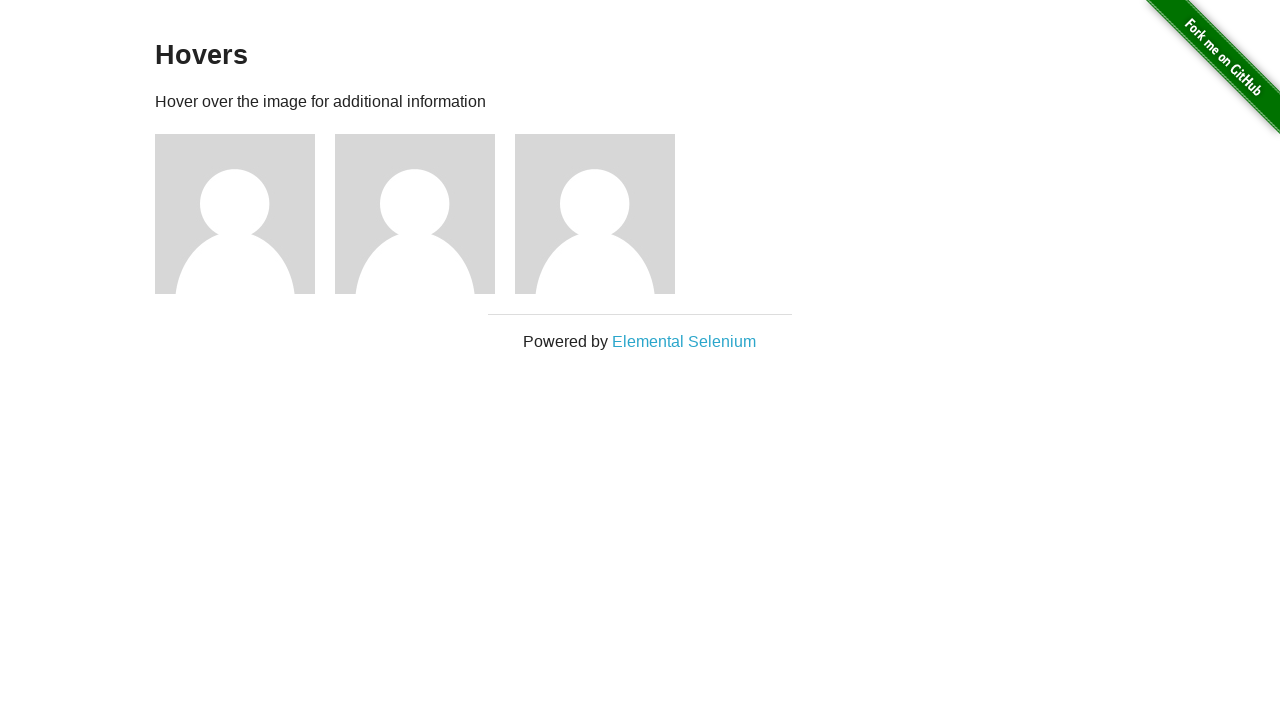

Hovered over first image at (245, 214) on #content .figure:nth-of-type(1)
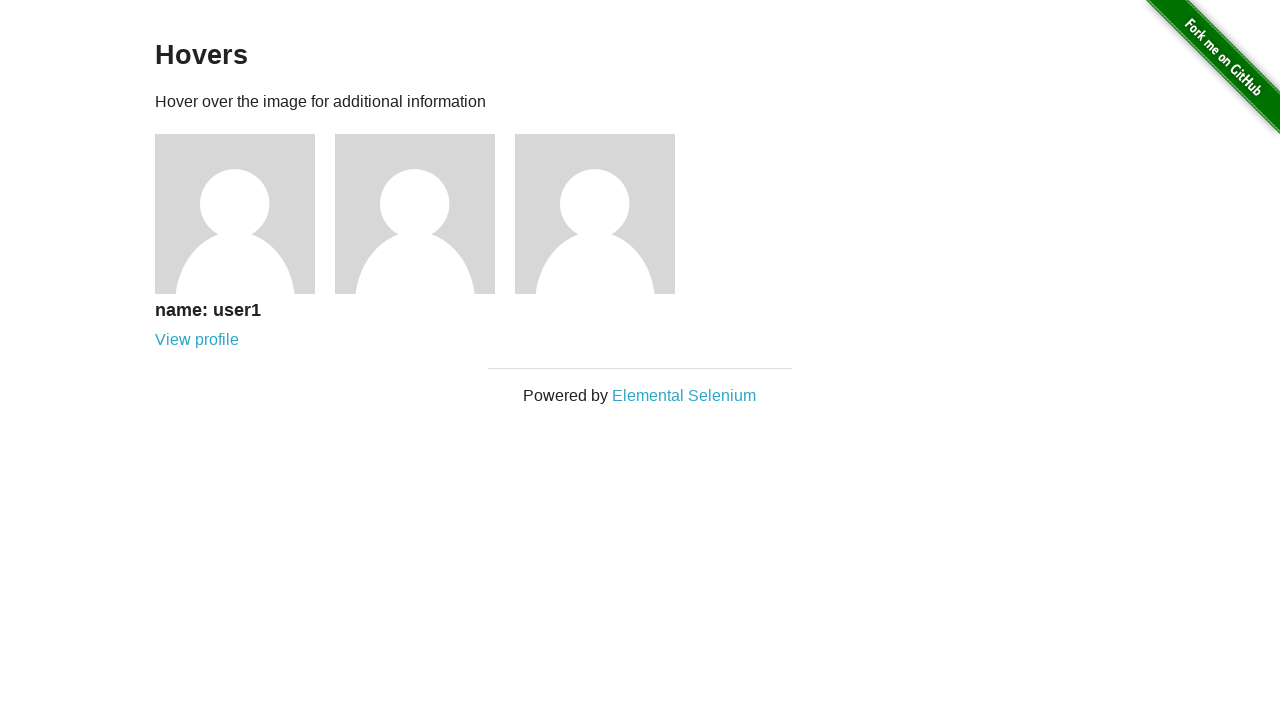

Verified 'name: user1' text appears for first image
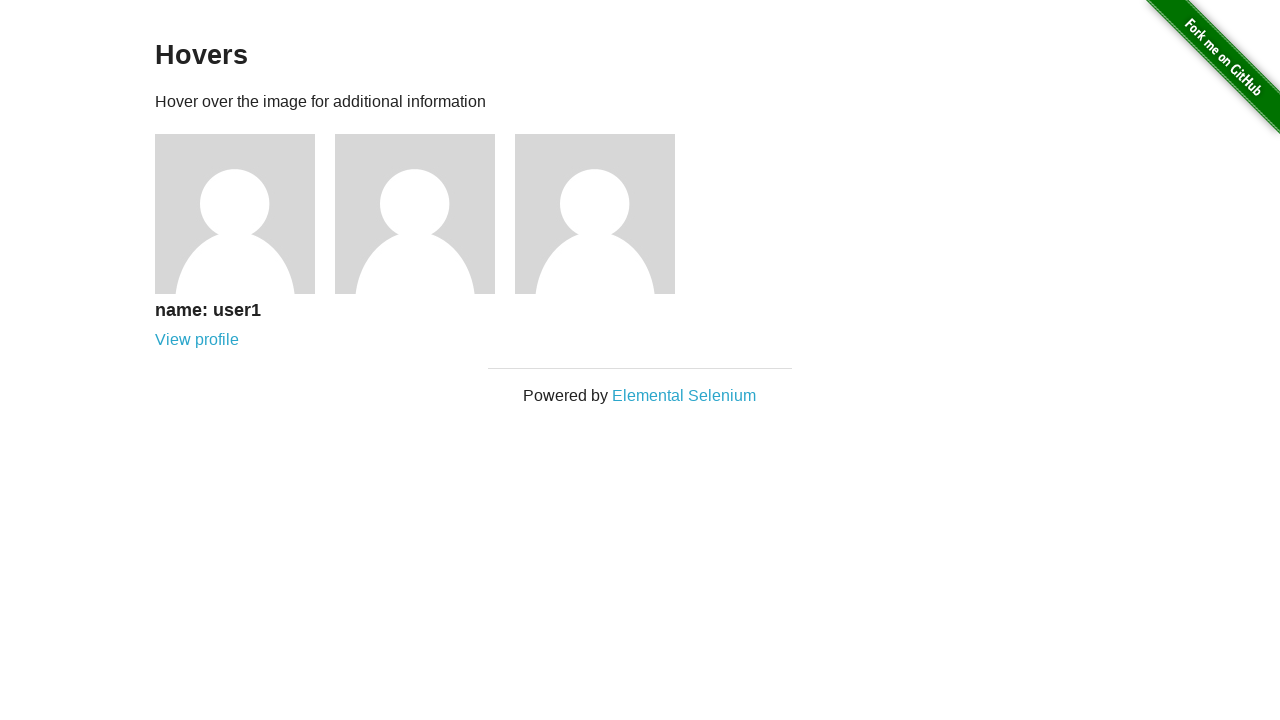

Hovered over second image at (425, 214) on #content .figure:nth-of-type(2)
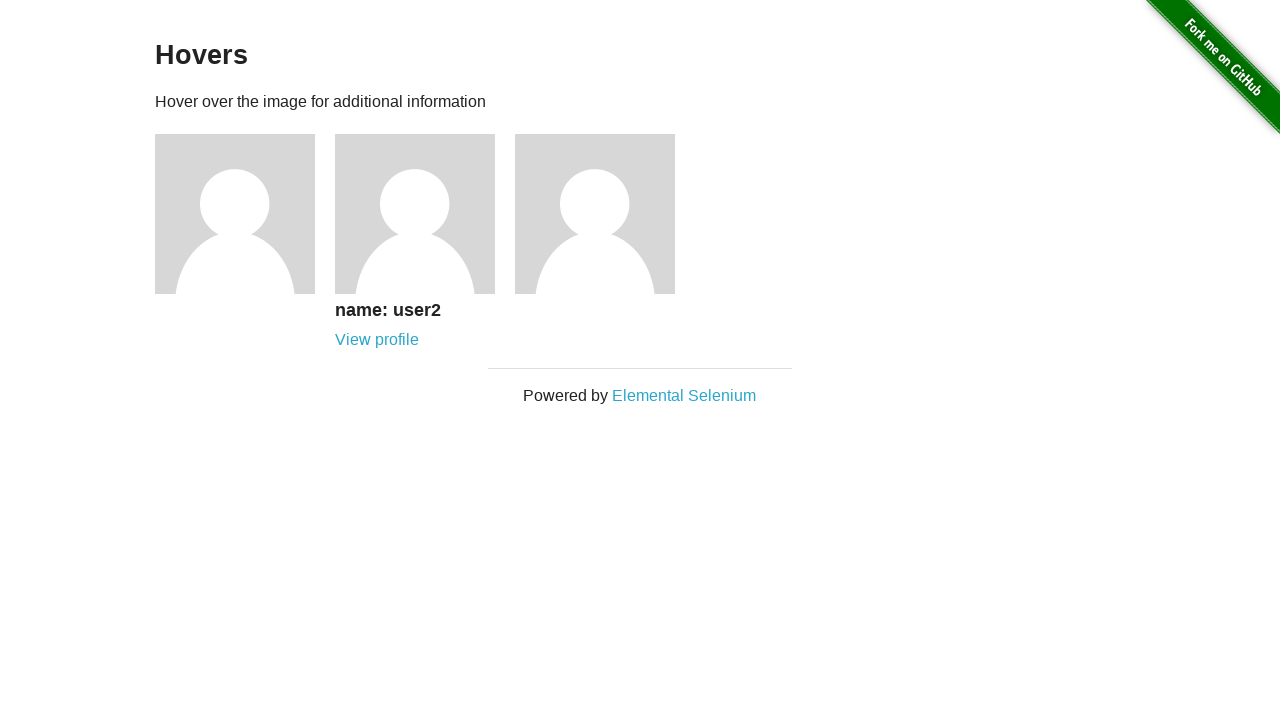

Verified 'name: user2' text appears for second image
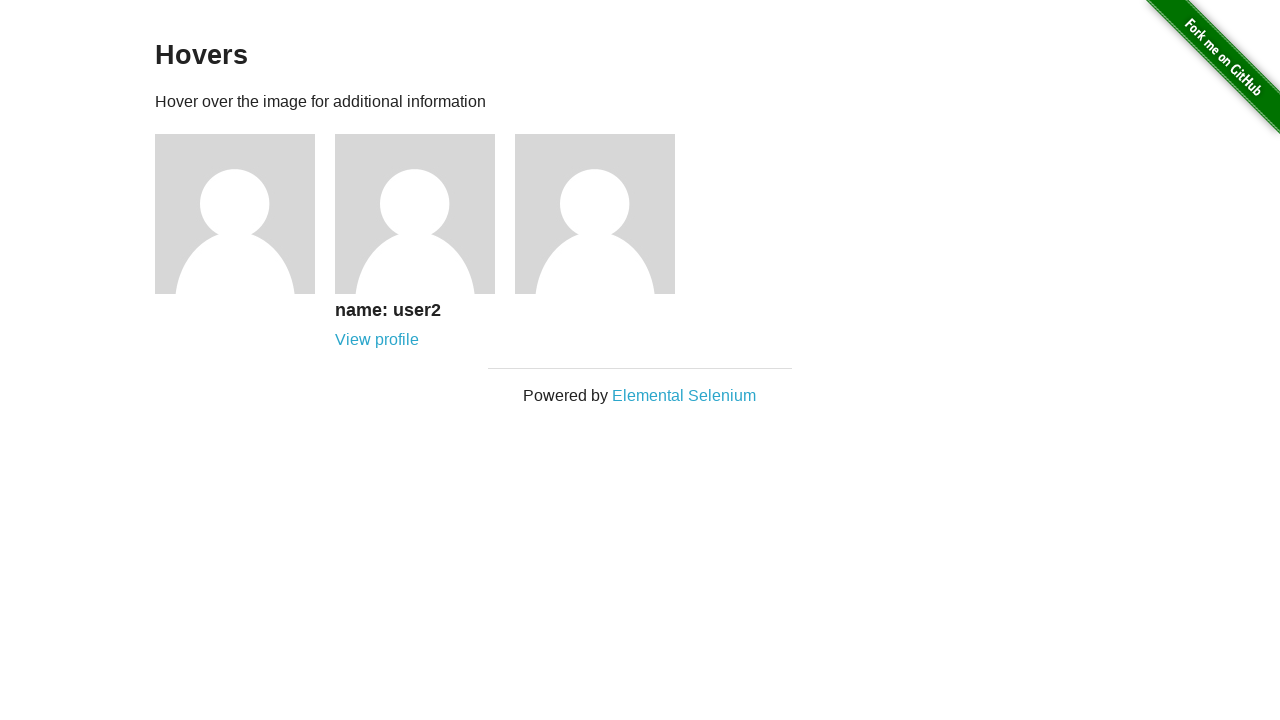

Hovered over third image at (605, 214) on #content .figure:nth-of-type(3)
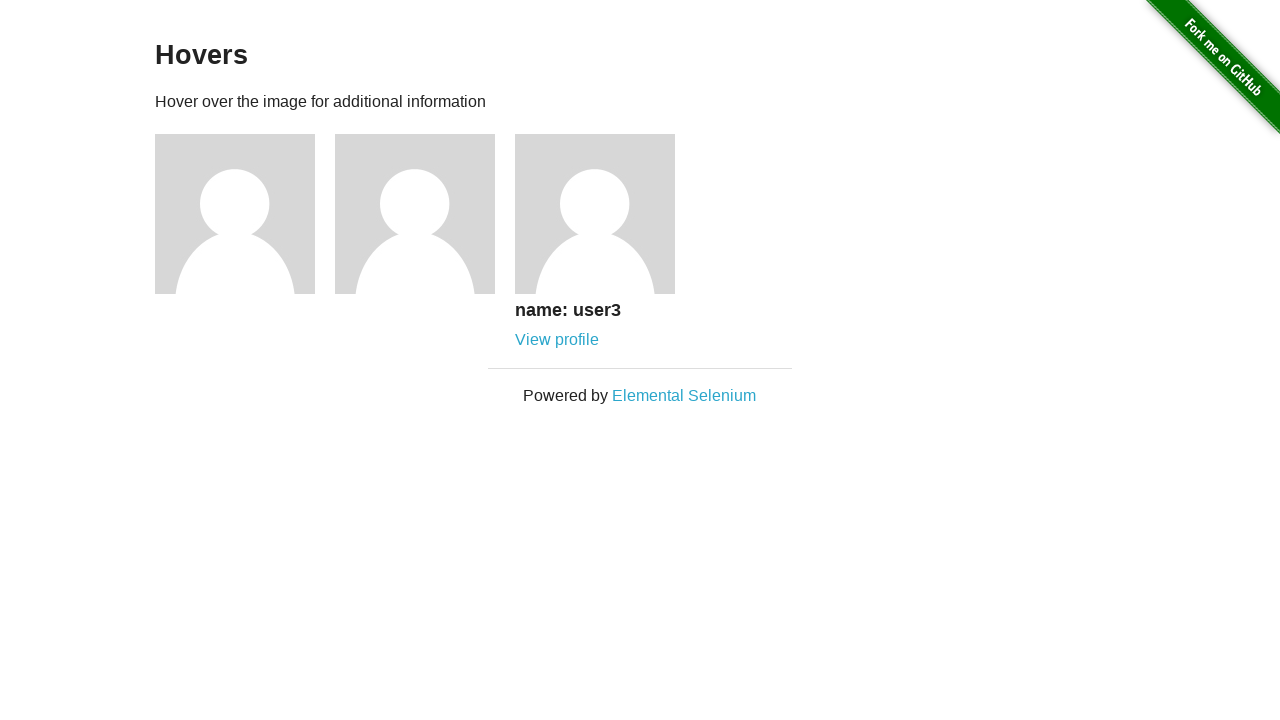

Verified 'name: user3' text appears for third image
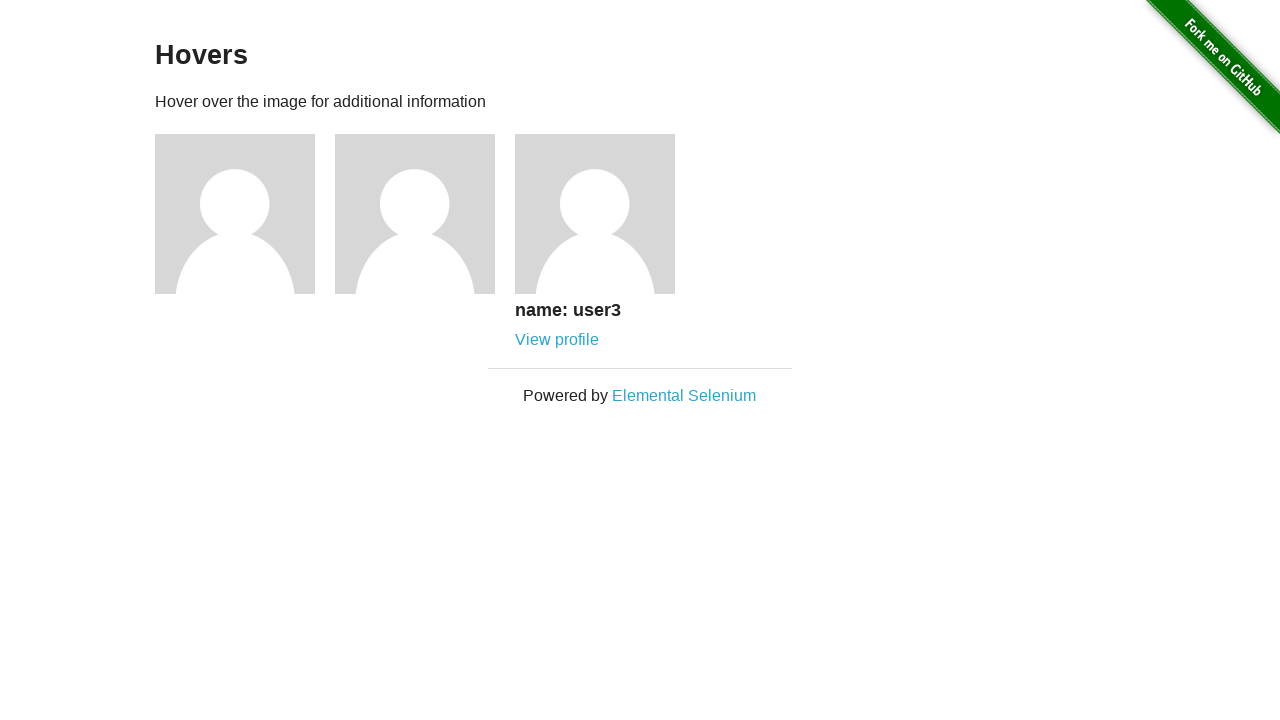

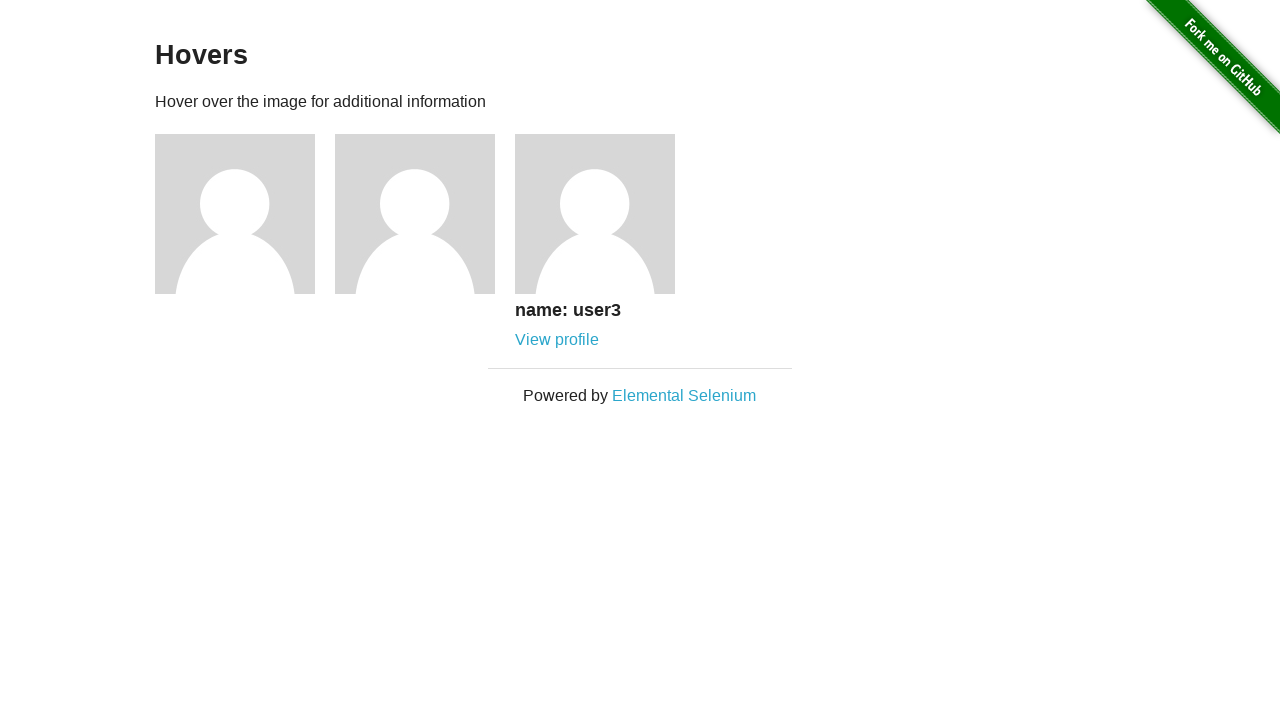